Tests filling text inputs by navigating to the Elements section, filling Full Name and Email fields, submitting the form, and verifying the output displays the entered values.

Starting URL: https://demoqa.com/

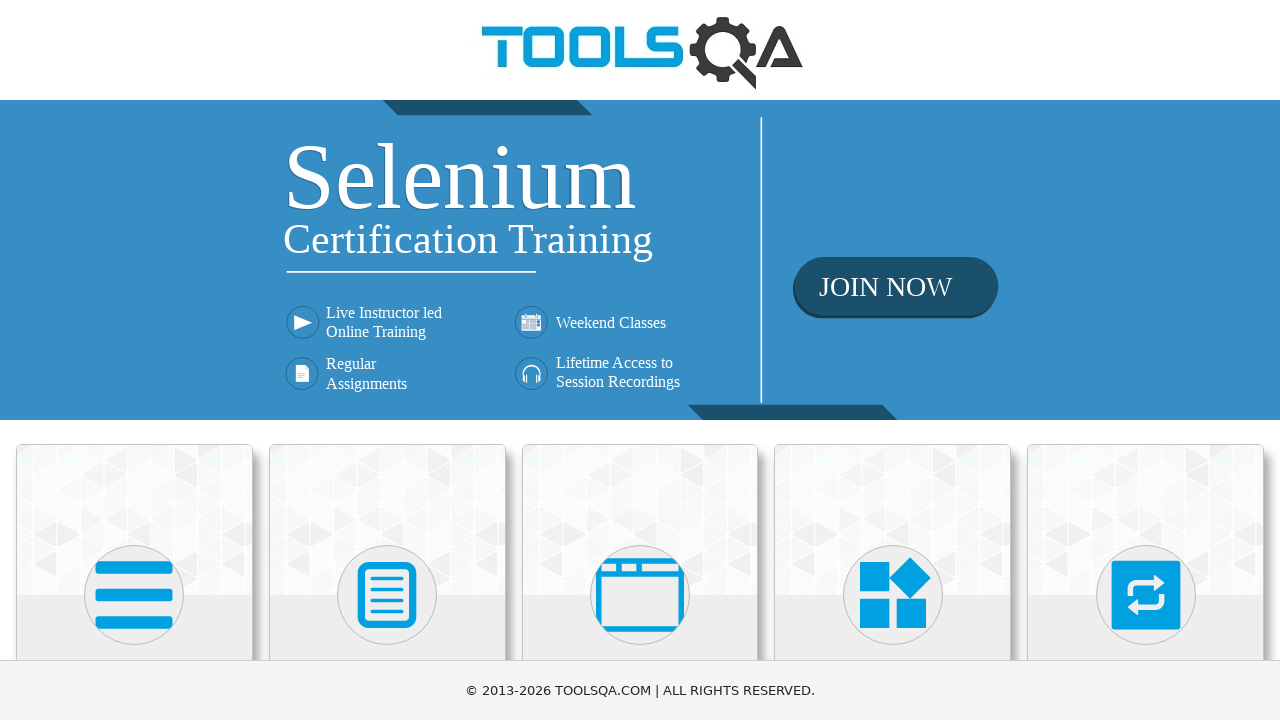

Clicked on Elements card at (134, 360) on .card-body >> internal:has-text="Elements"i
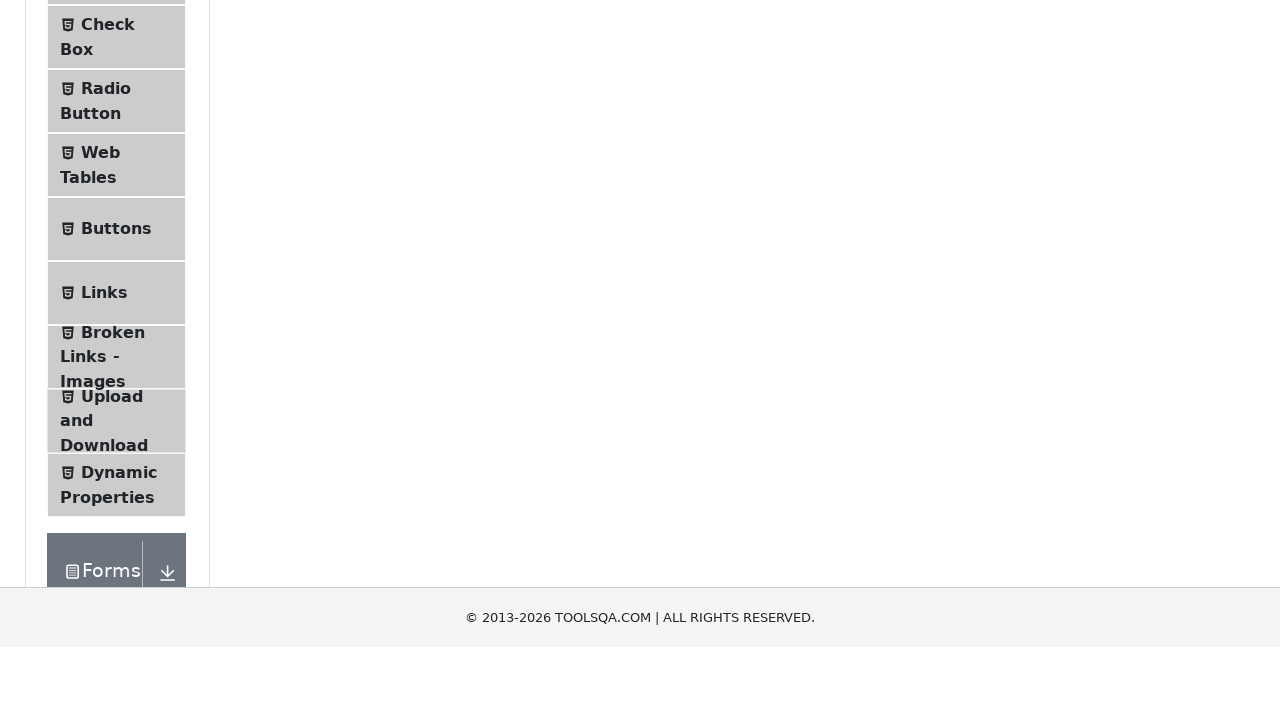

Clicked on Text Box menu item at (119, 261) on .menu-list .text >> nth=0
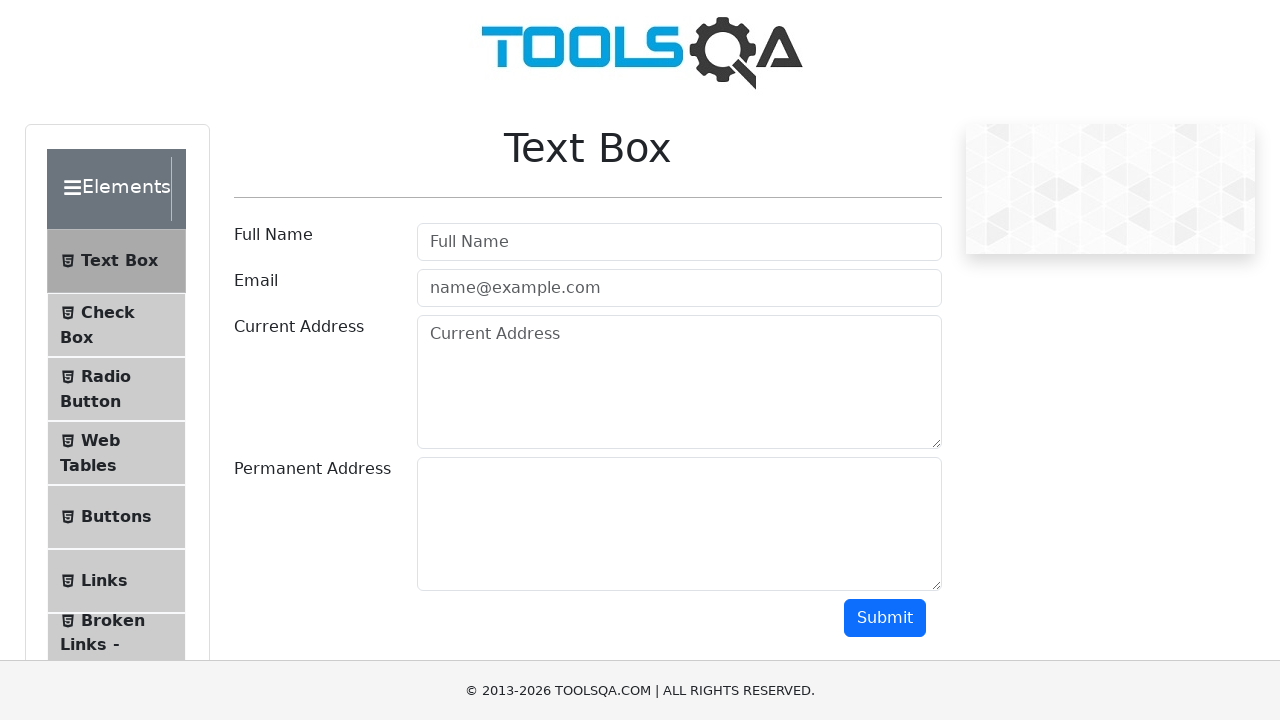

Filled Full Name field with 'JohnDoeTestUser' on internal:attr=[placeholder="Full Name"i]
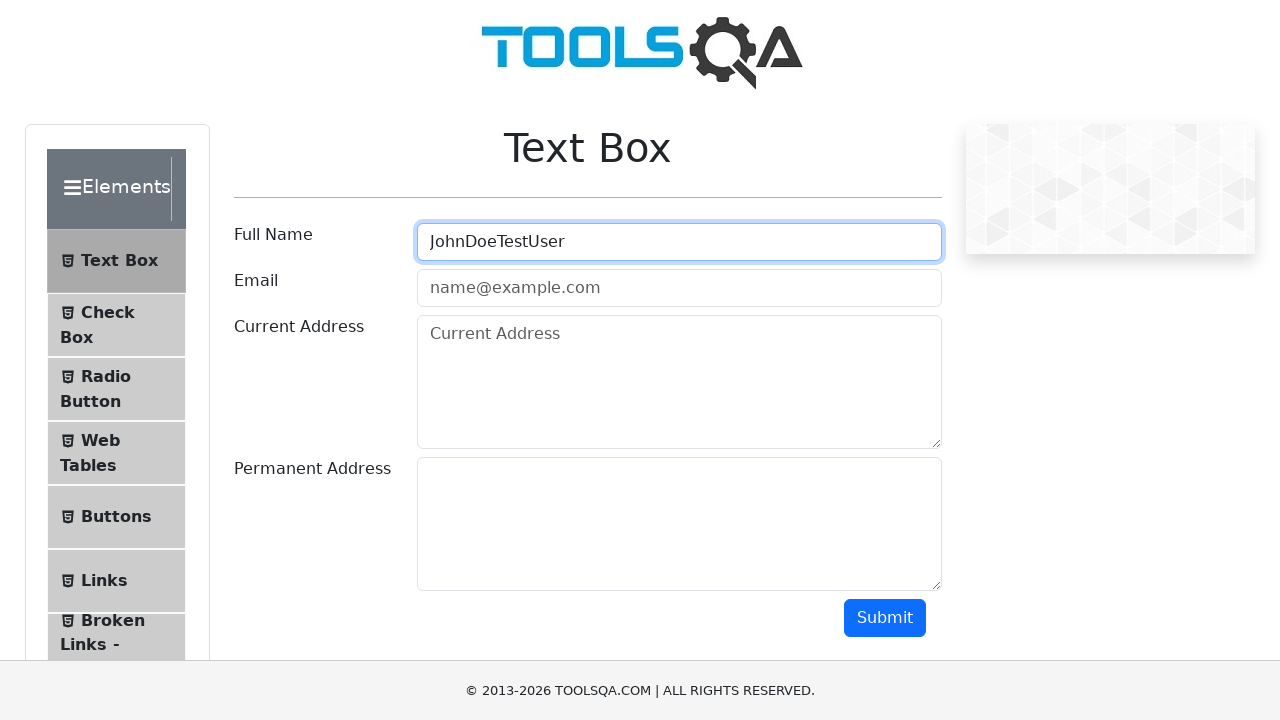

Filled Email field with 'johndoe2024@example.com' on internal:attr=[placeholder="name@example.com"i]
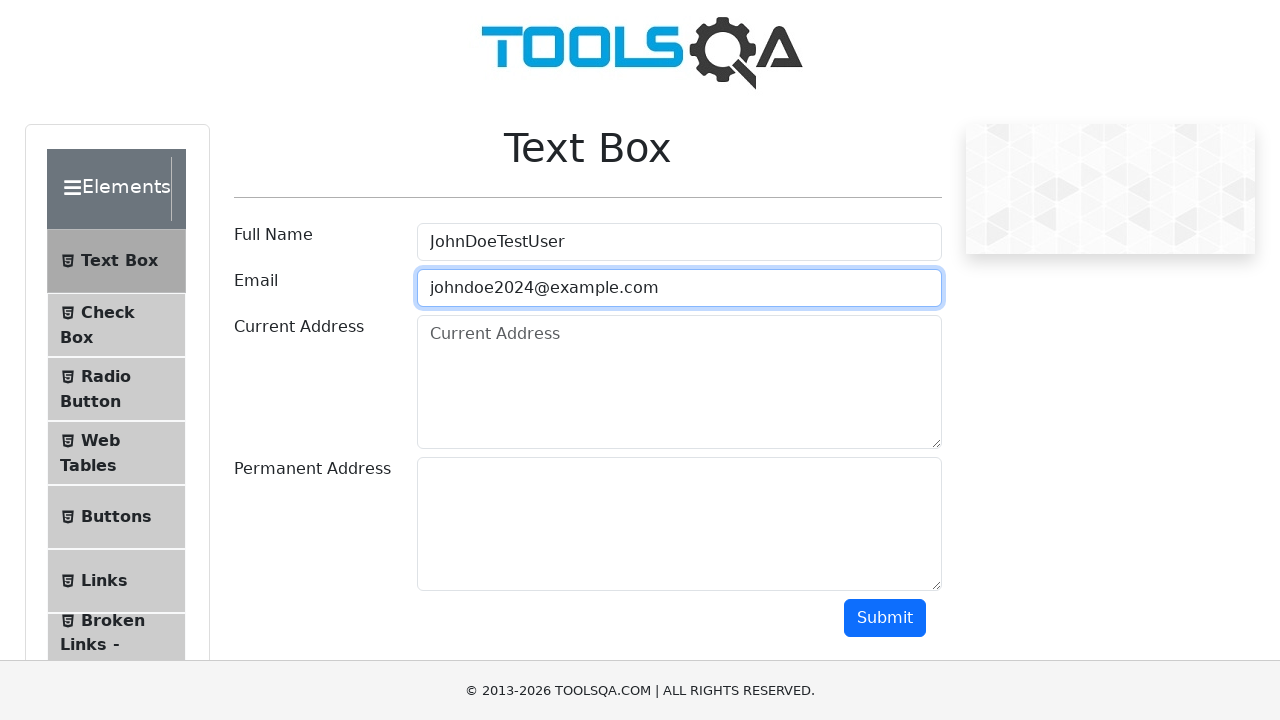

Clicked Submit button at (885, 618) on internal:role=button[name="Submit"i]
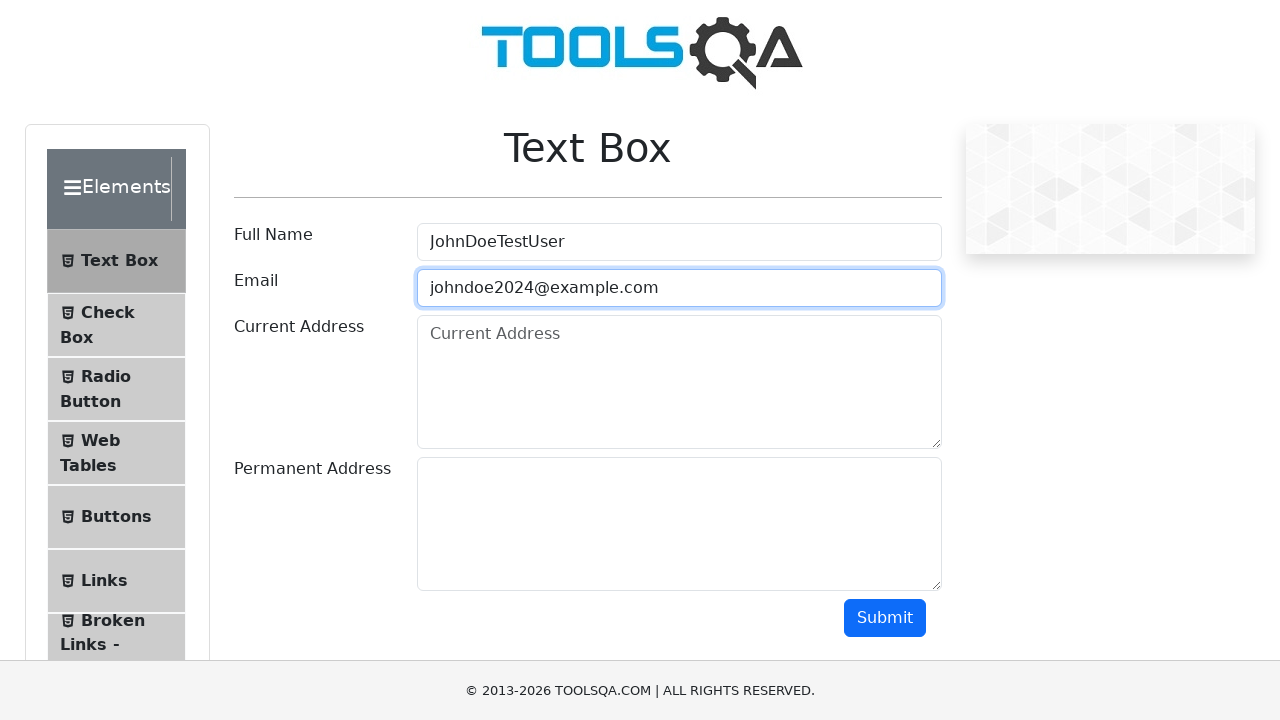

Output section with name field appeared
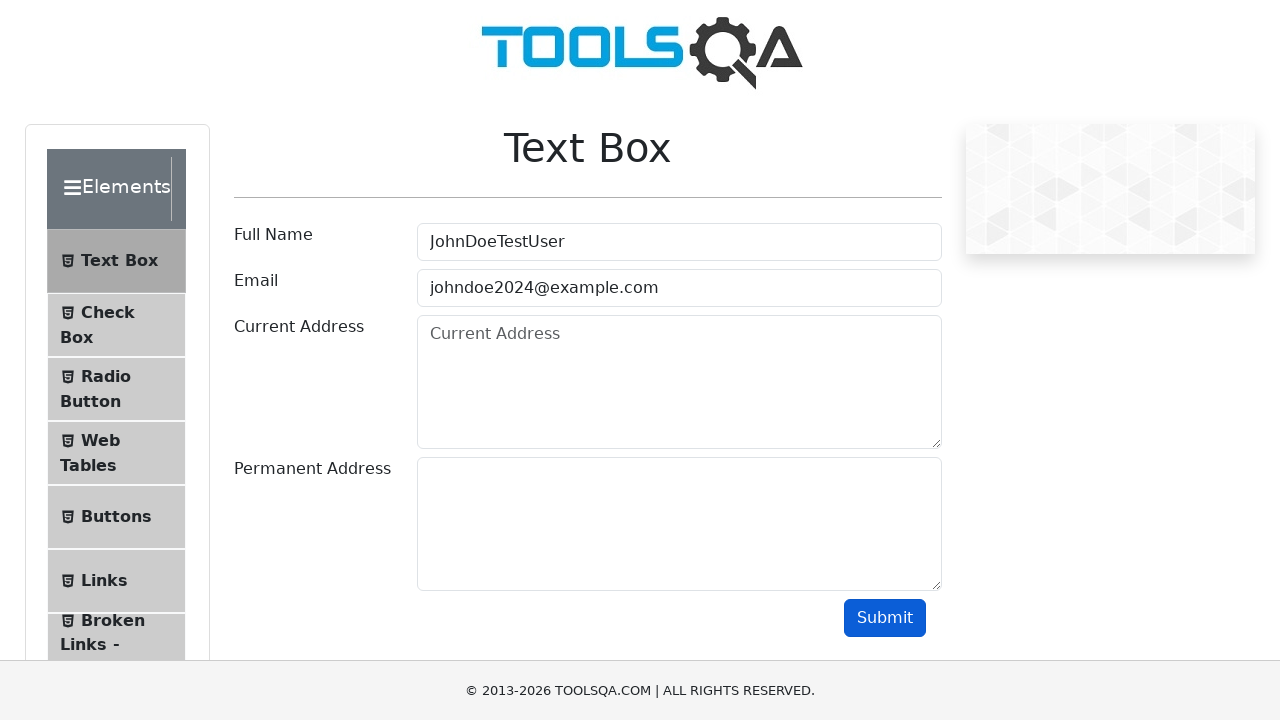

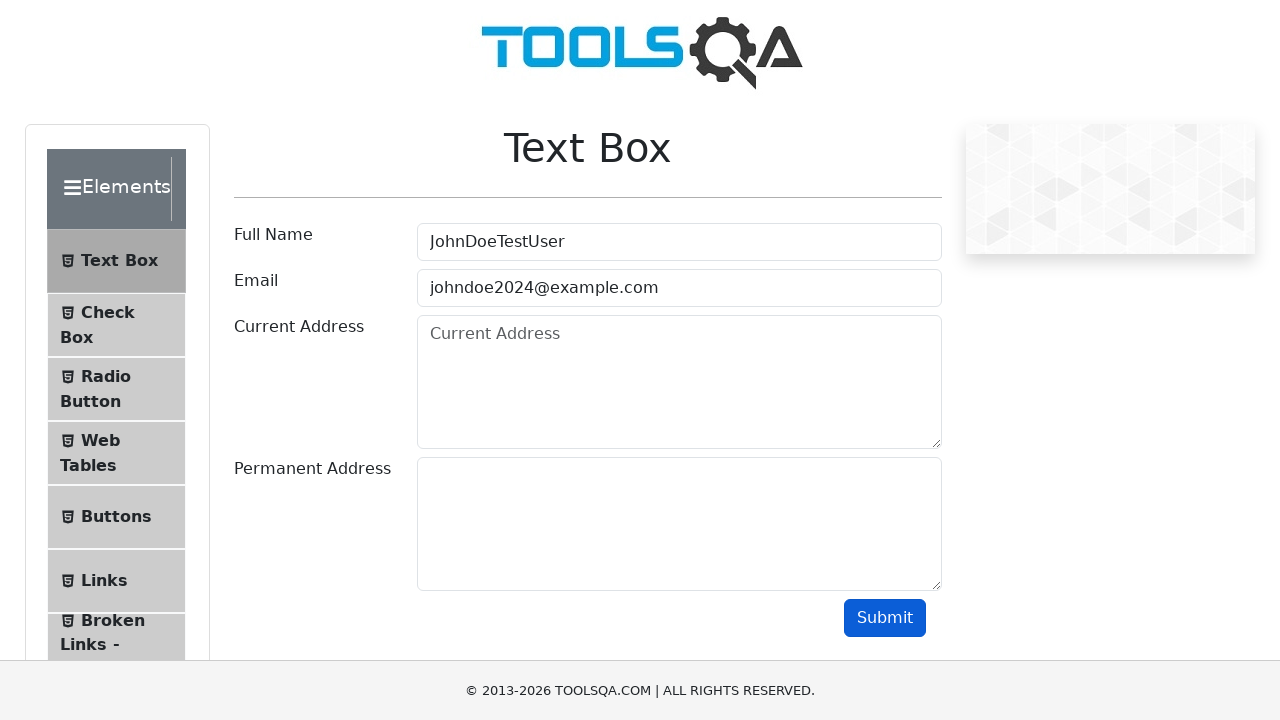